Tests dropdown selection functionality on the Sauce Labs demo request page by selecting a solution interest option

Starting URL: https://saucelabs.com/request-demo

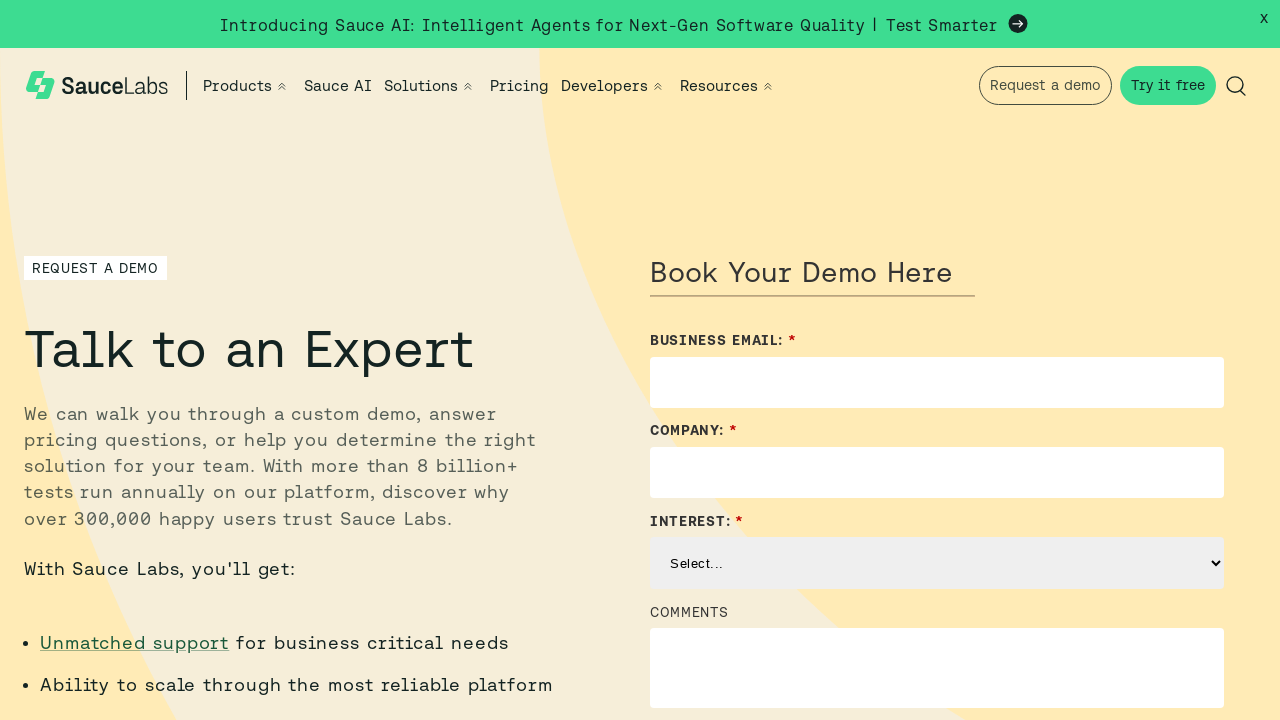

Selected 'Scalable Test Automation' from the Solution Interest dropdown on select#Solution_Interest__c
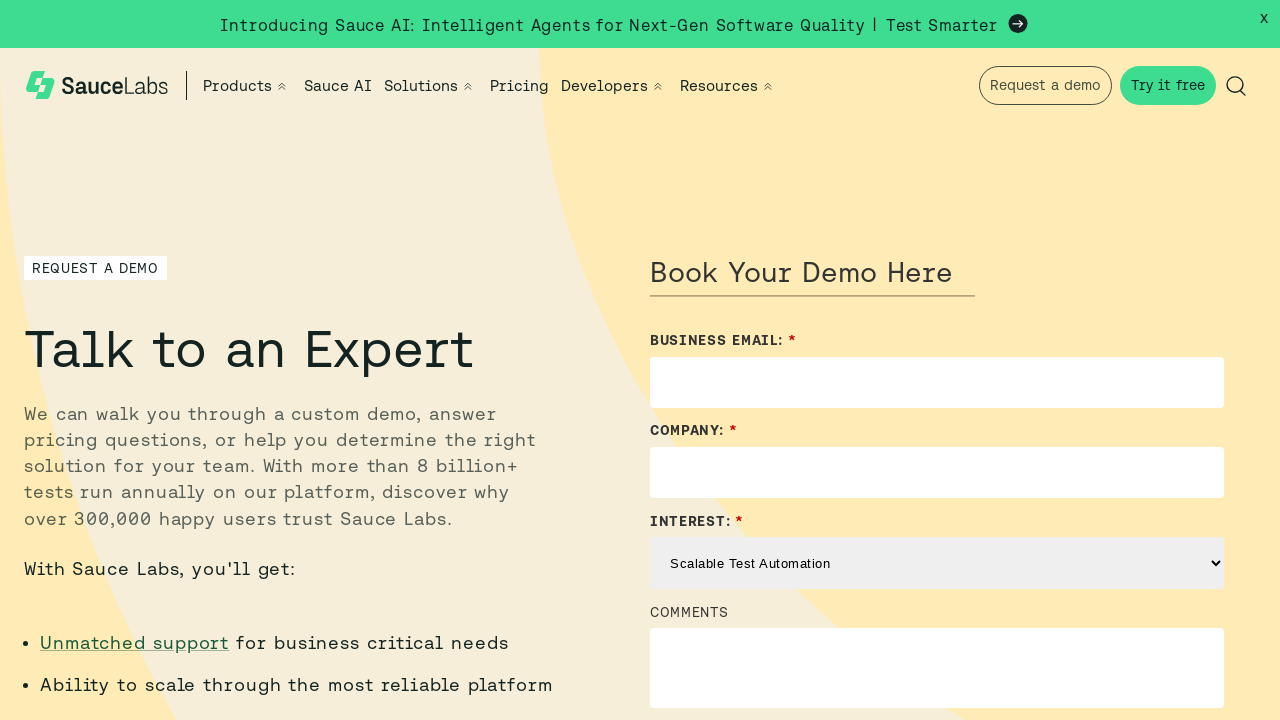

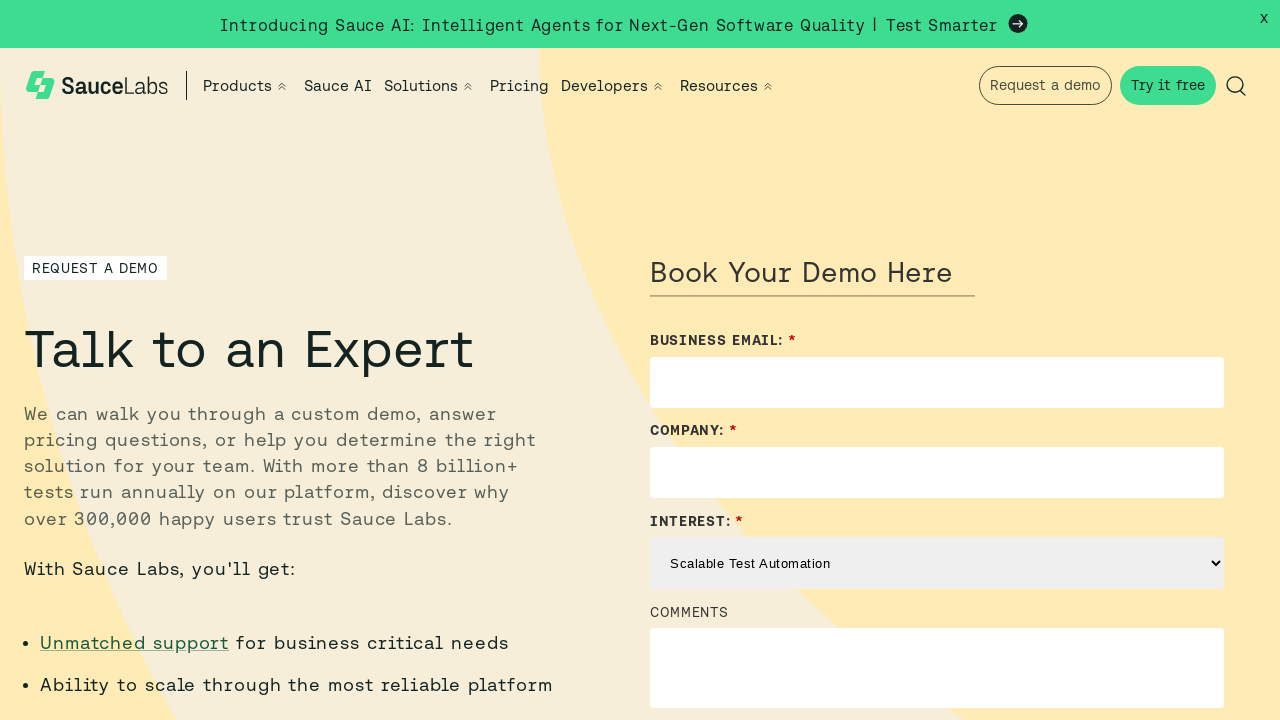